Navigates to a personal website and clicks on the EDUCATION link in the navigation

Starting URL: https://www.mihastrehovec.si/

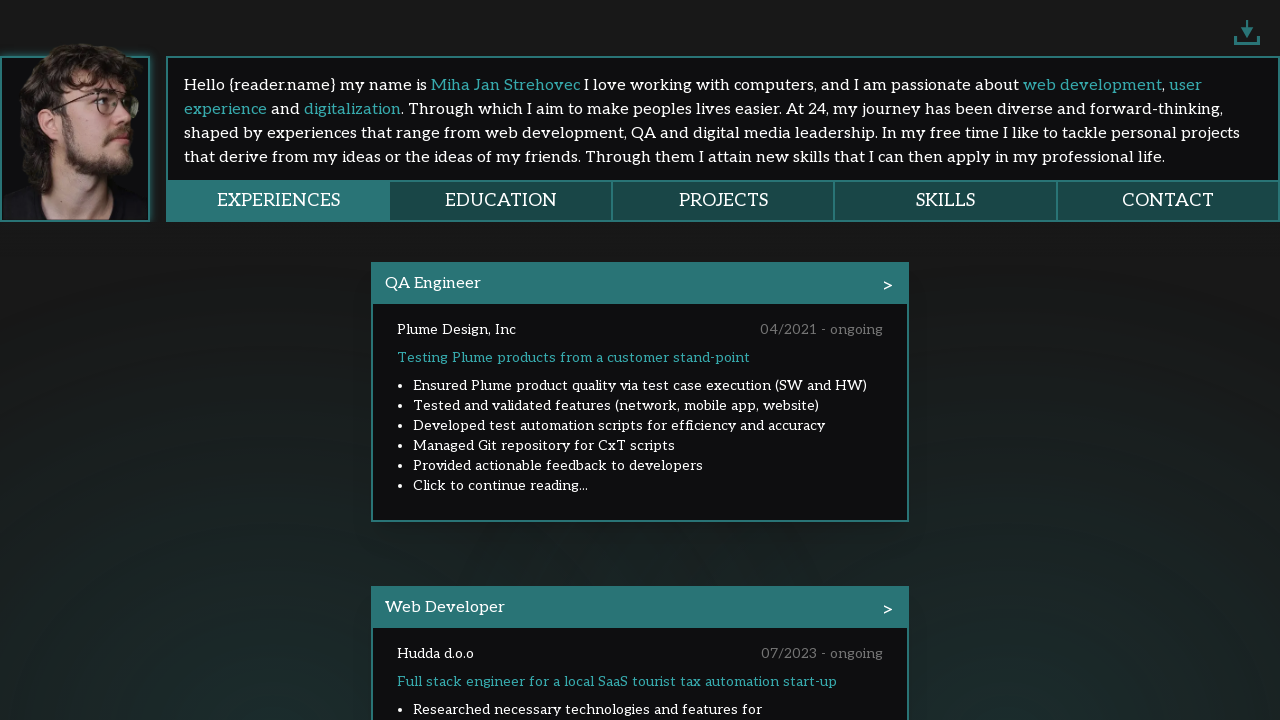

Navigated to personal website https://www.mihastrehovec.si/
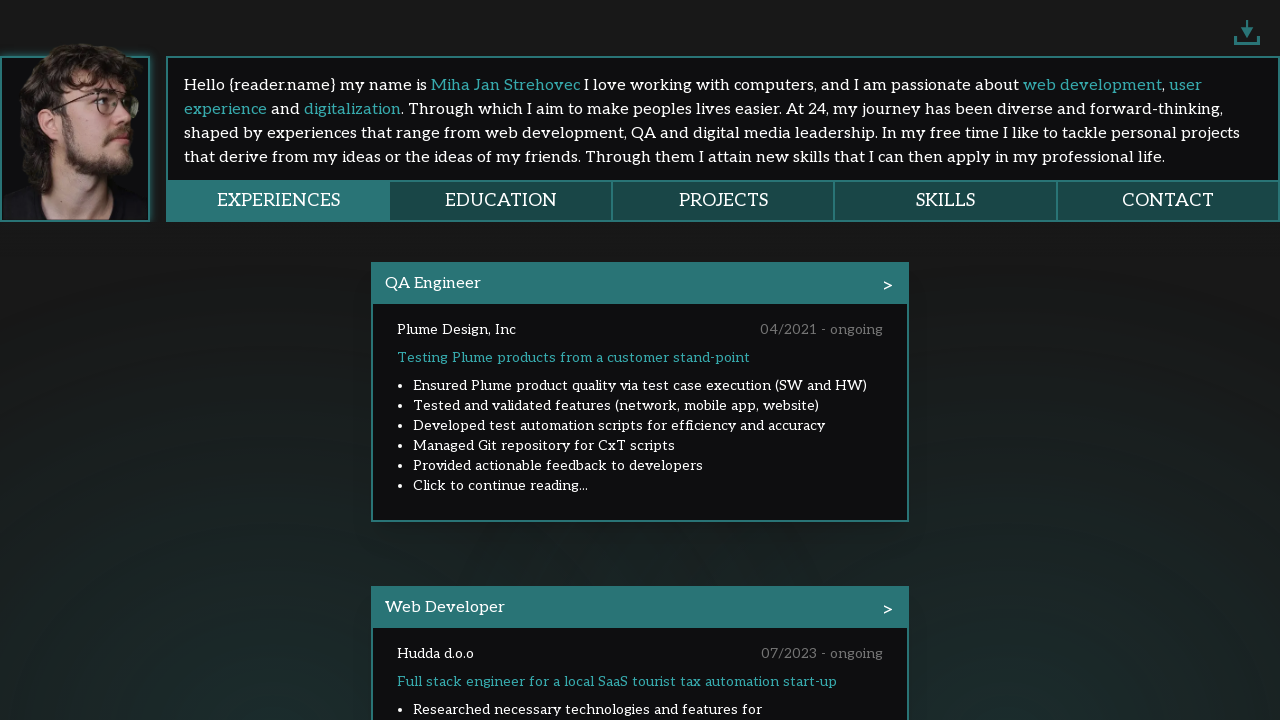

Clicked on EDUCATION link in navigation at (502, 200) on internal:role=link[name="EDUCATION"i]
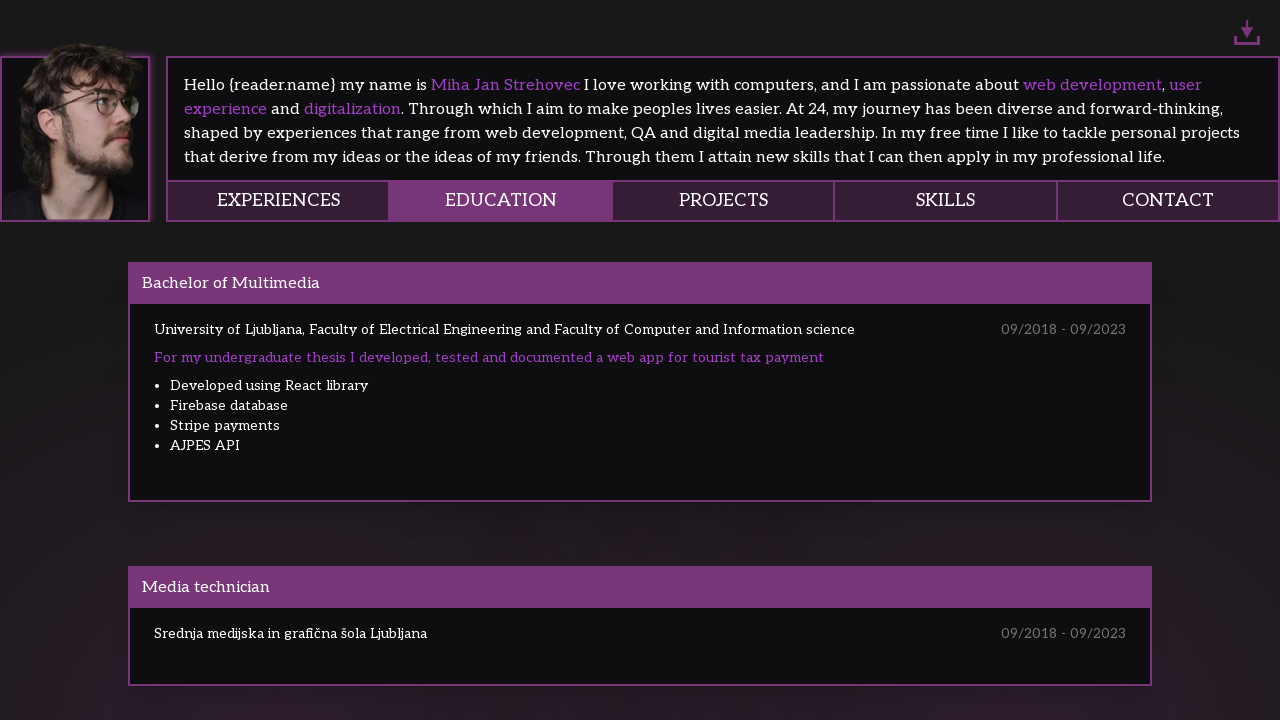

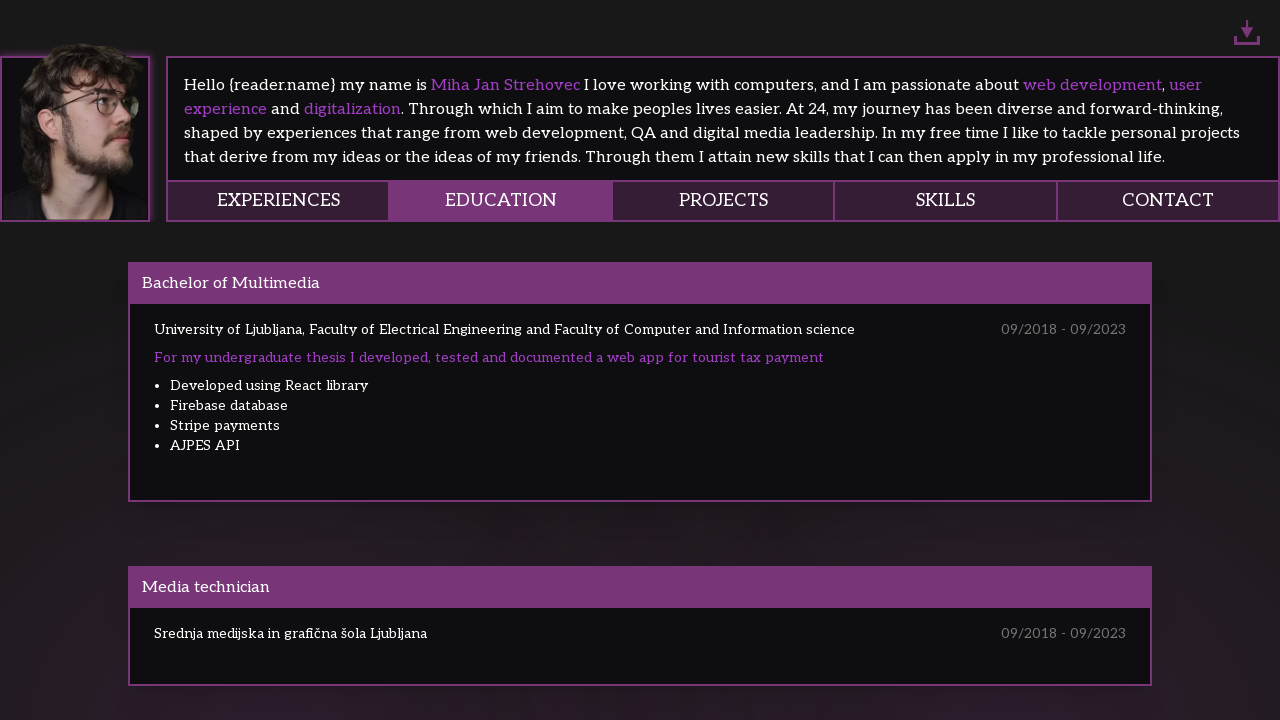